Tests navigation from VWO app page to free trial page by clicking the "free trial" link using partial link text matching

Starting URL: https://app.vwo.com

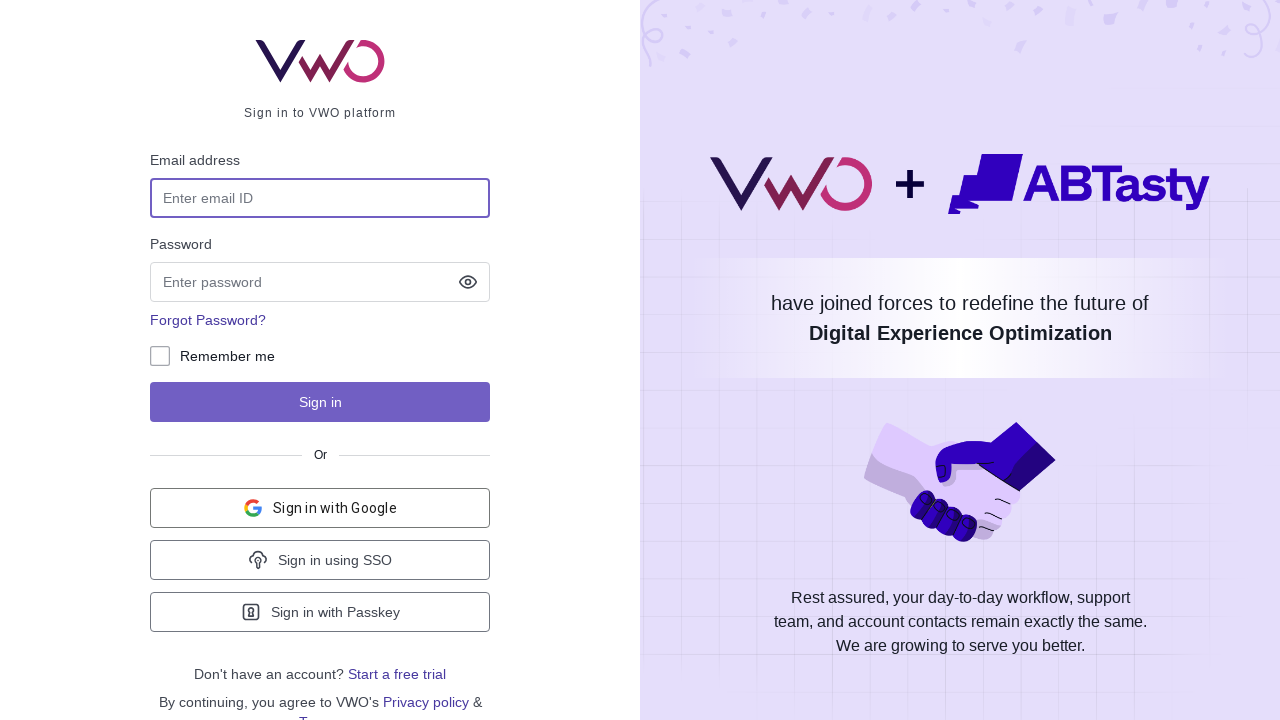

Navigated to VWO app page at https://app.vwo.com
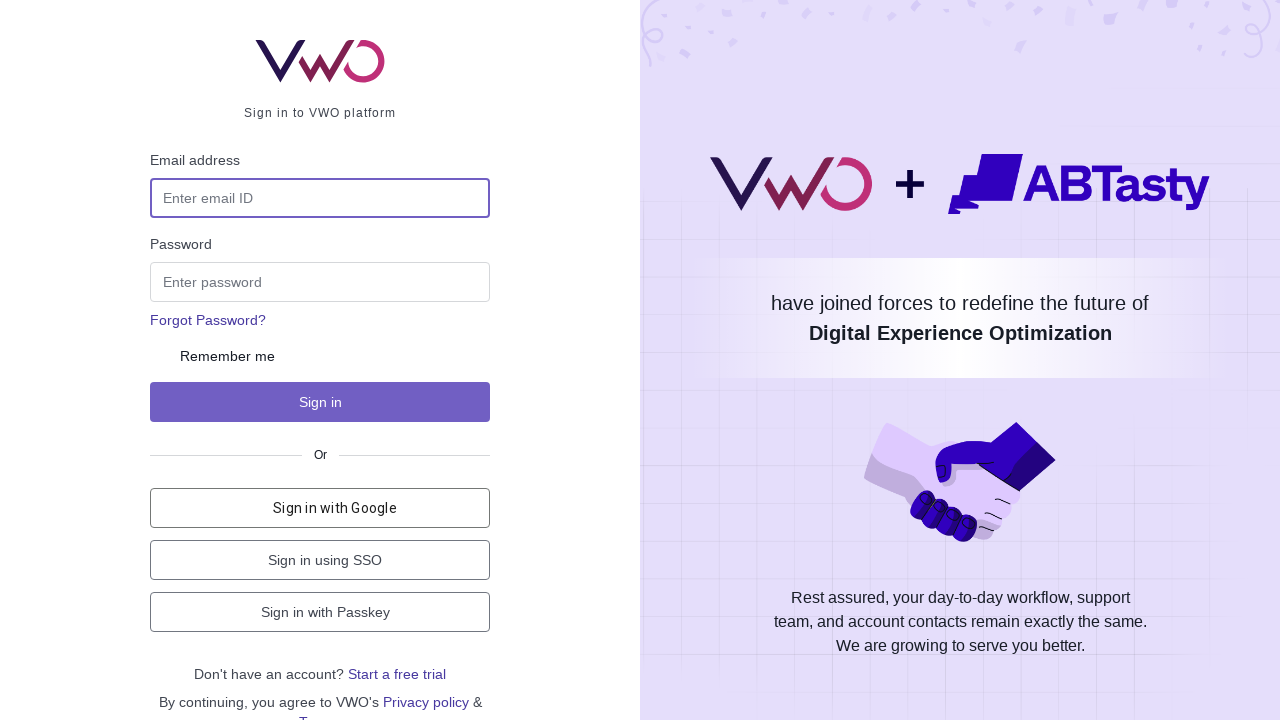

Clicked on 'free trial' link using partial text matching at (397, 674) on a:has-text('free trial')
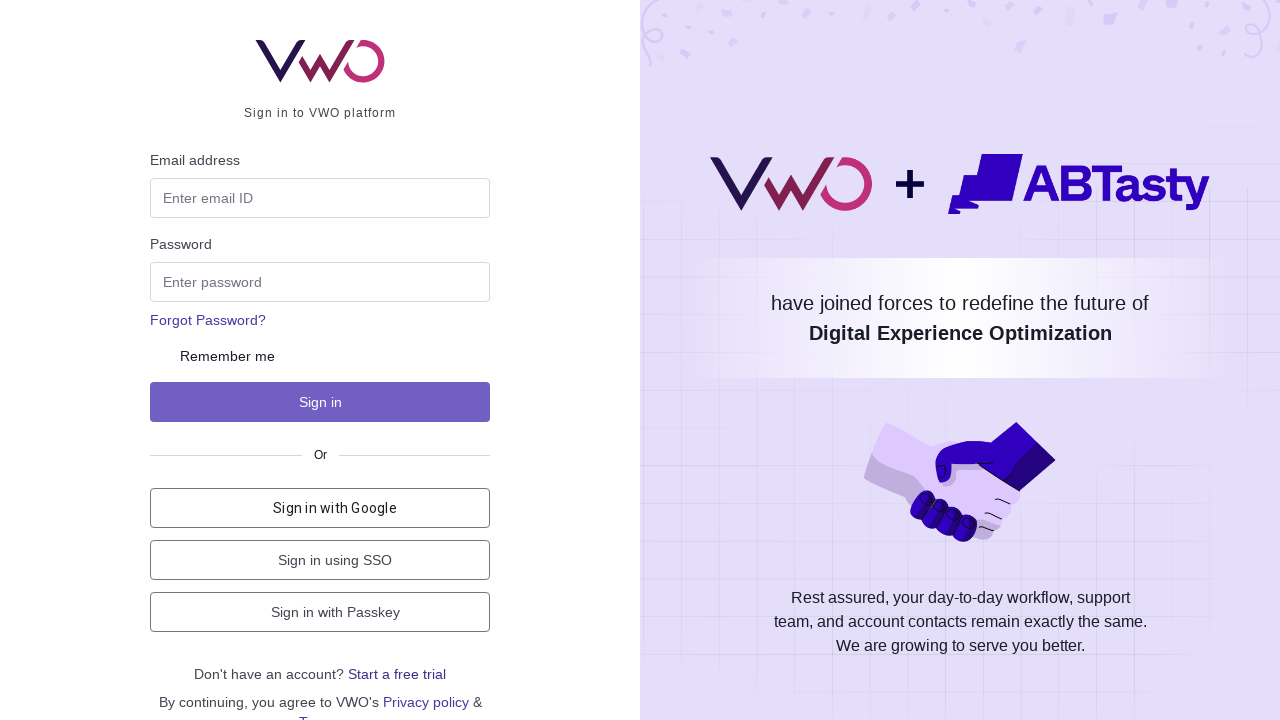

Waited for navigation to complete and network to become idle
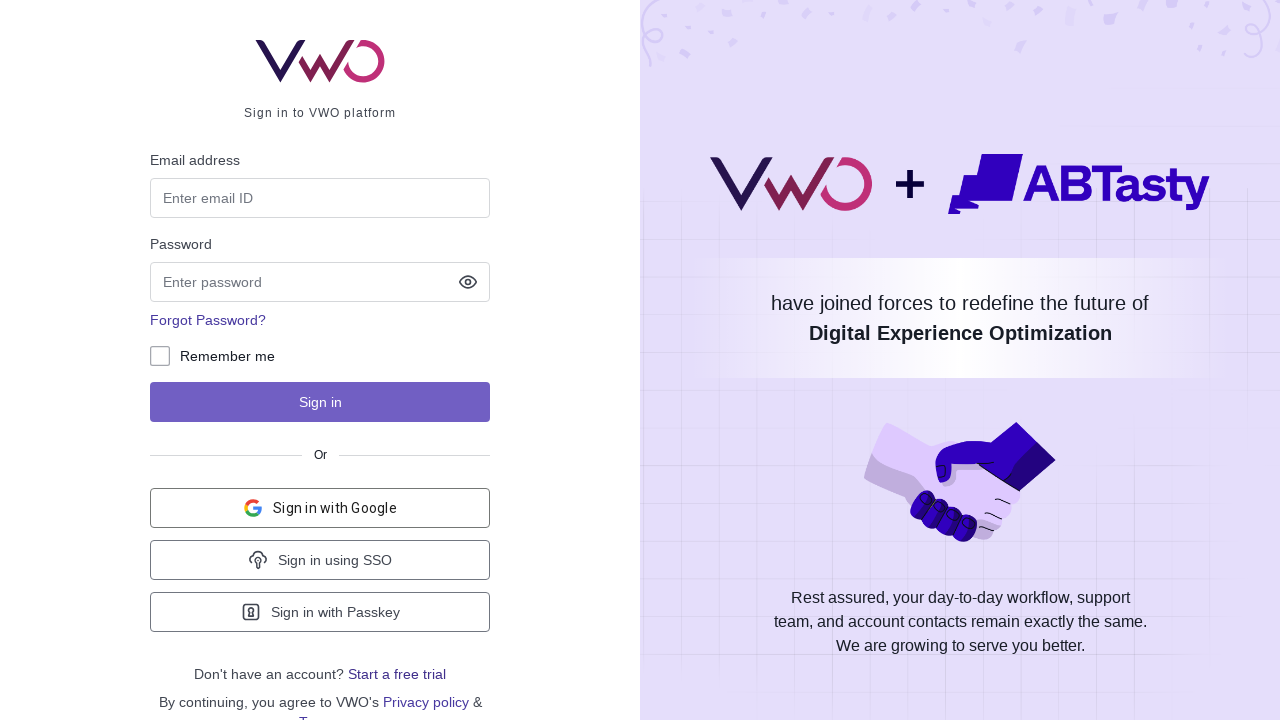

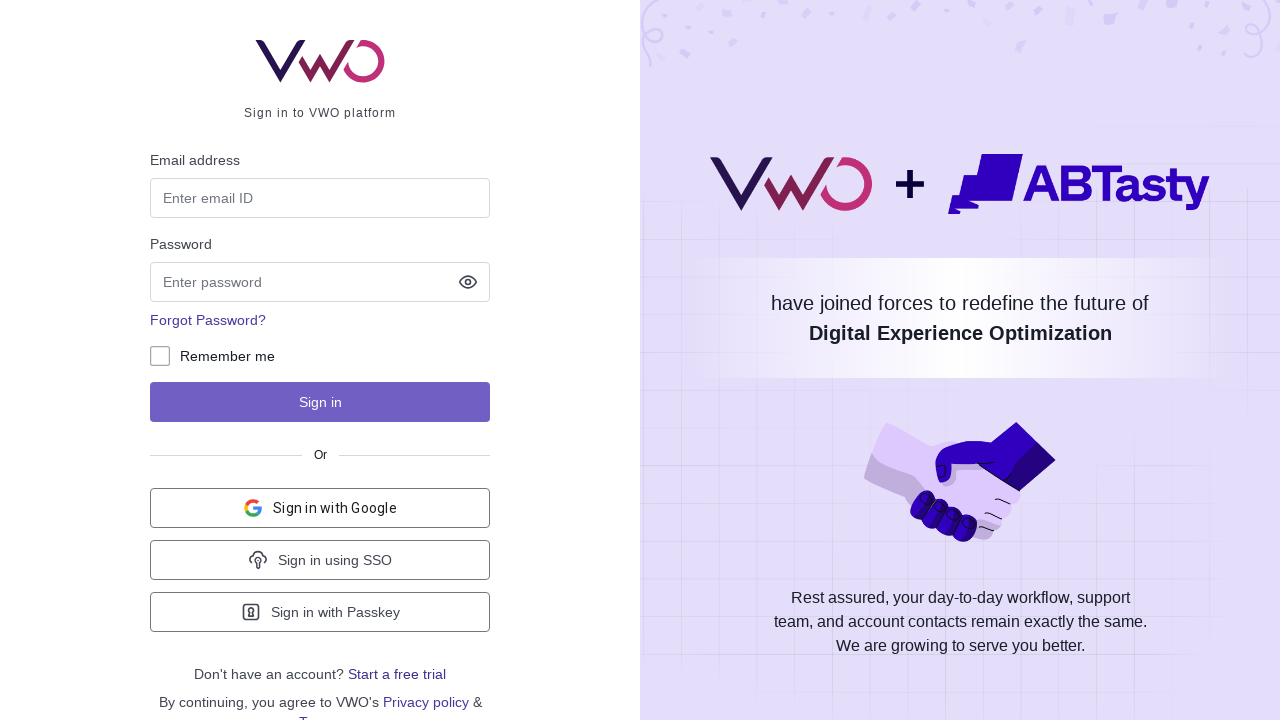